Tests contact form by filling name and phone fields and verifying the response

Starting URL: https://lm.skillbox.cc/qa_tester/module02/homework1/

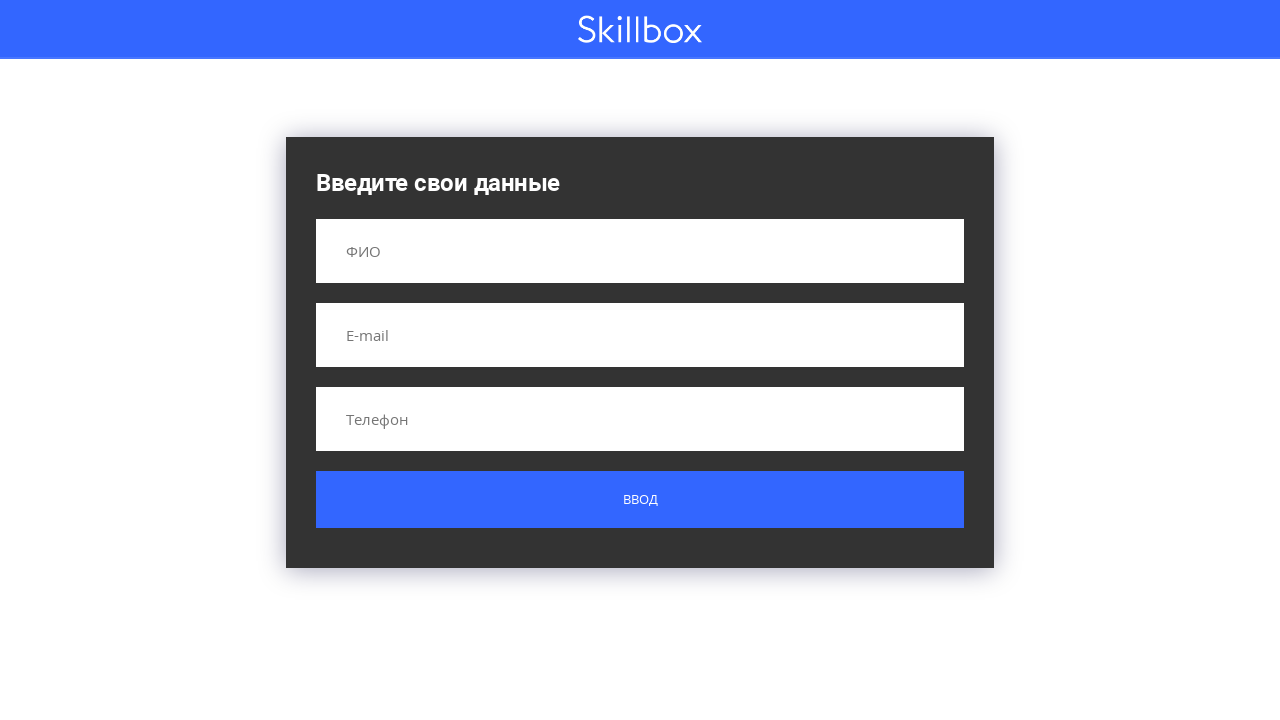

Filled name field with 'Настя' on input[name='name']
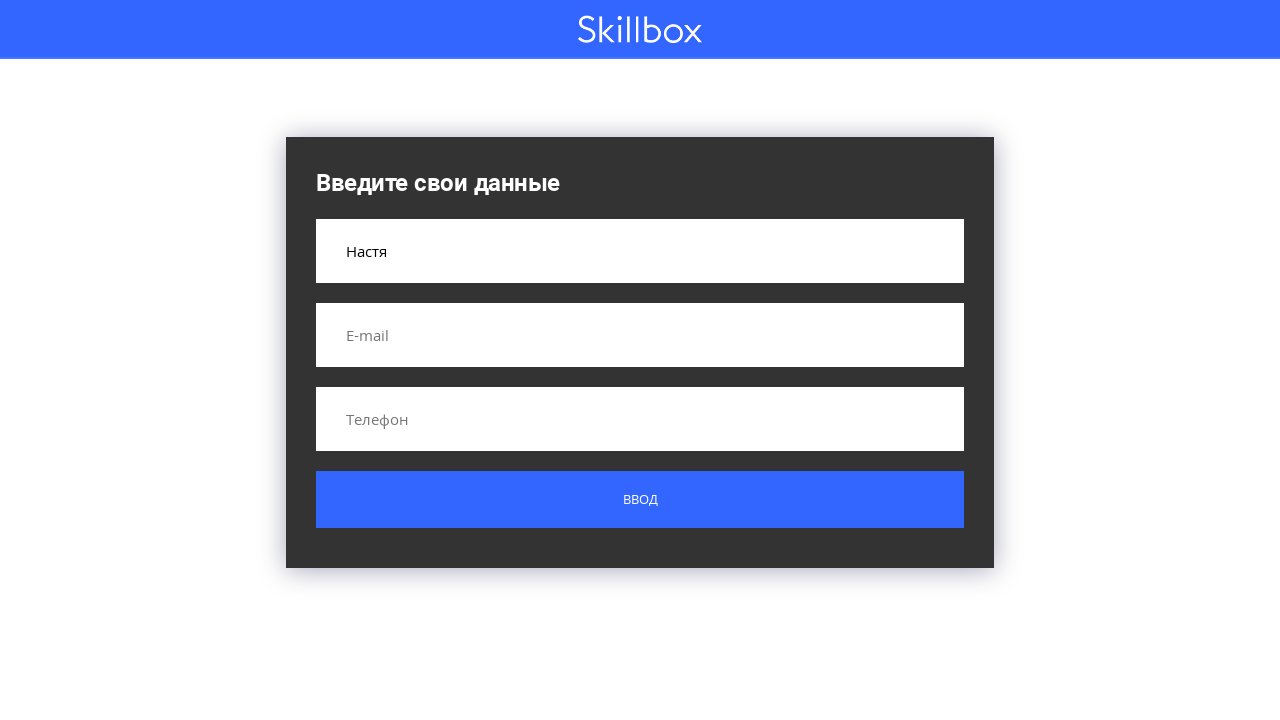

Filled phone field with '89371615325' on input[name='phone']
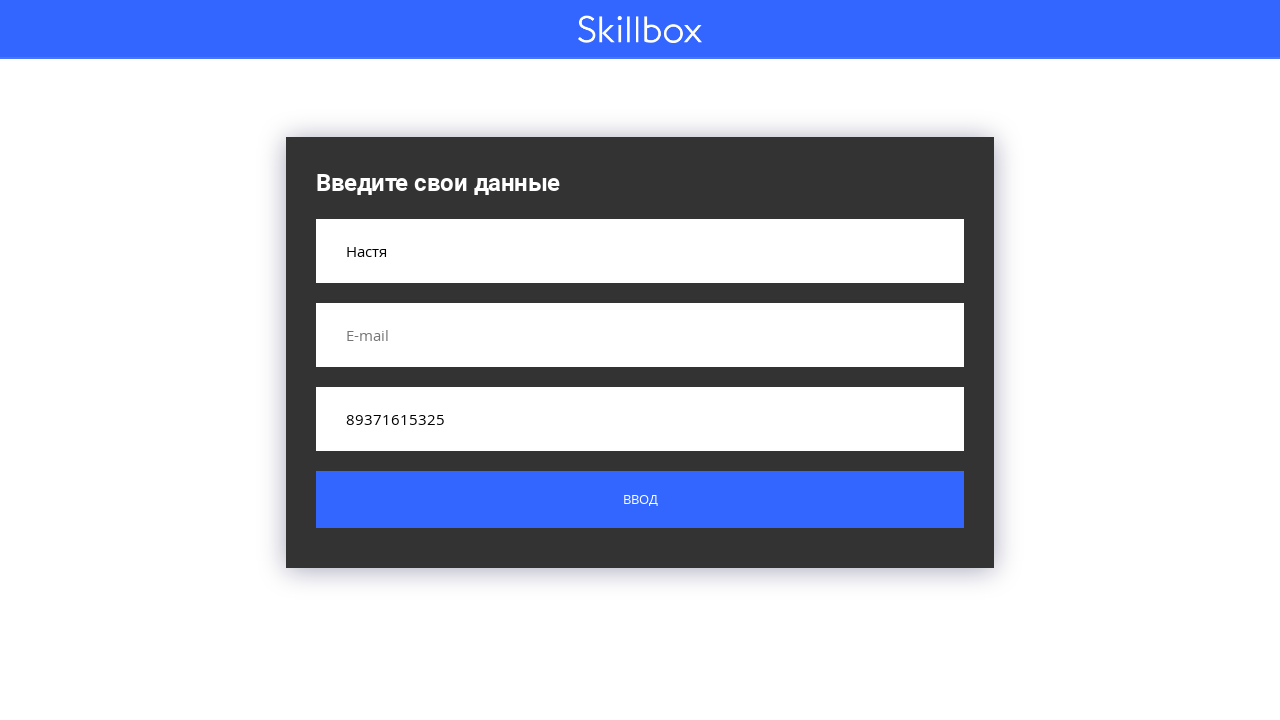

Clicked submit button at (640, 500) on .button
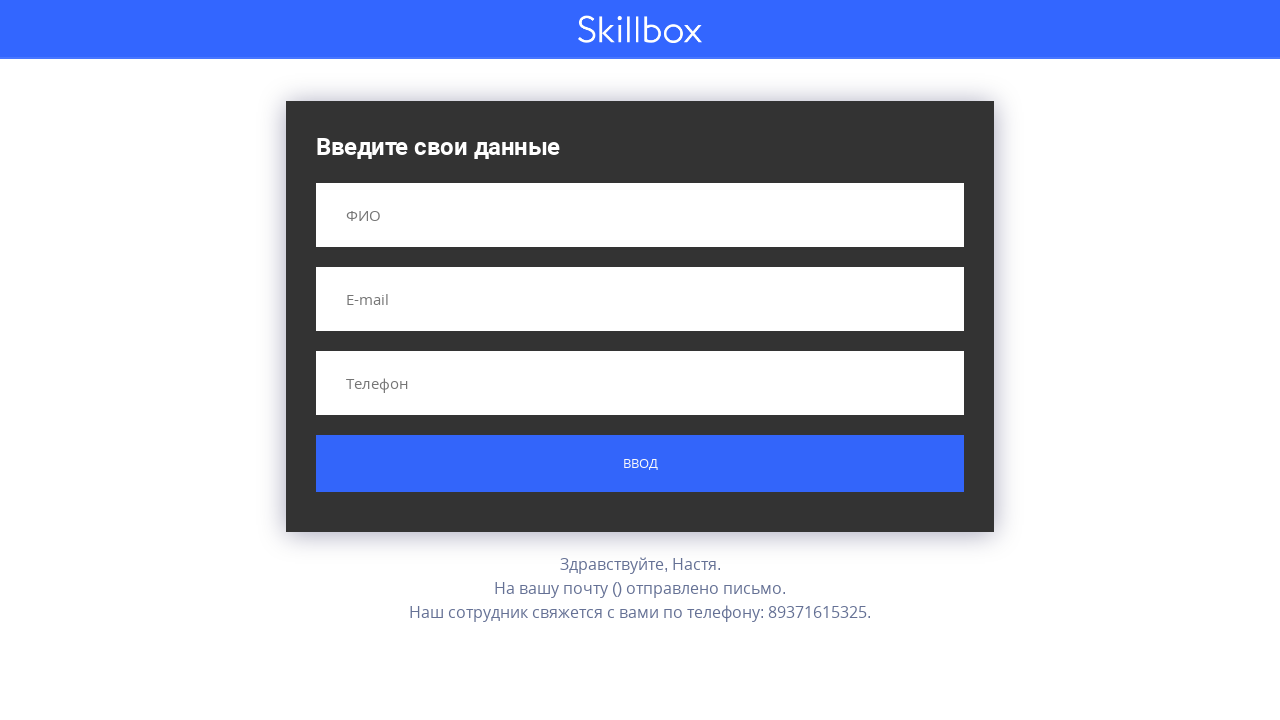

Contact form response loaded successfully
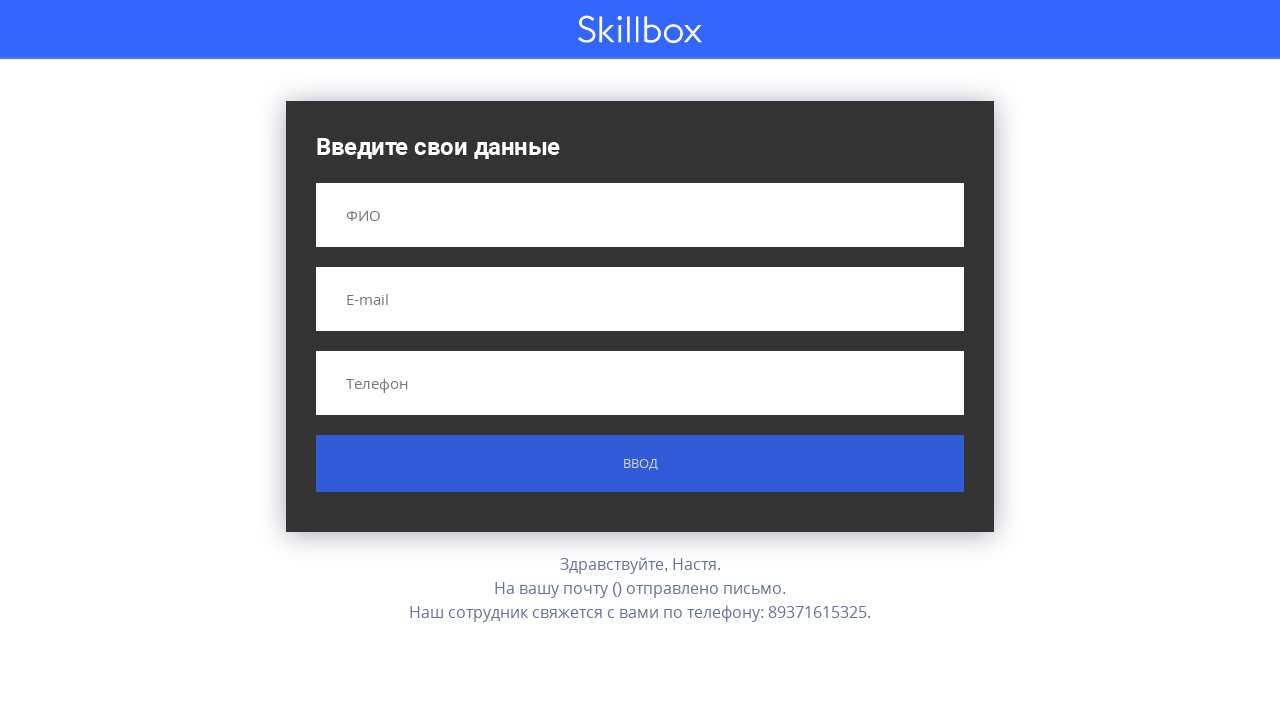

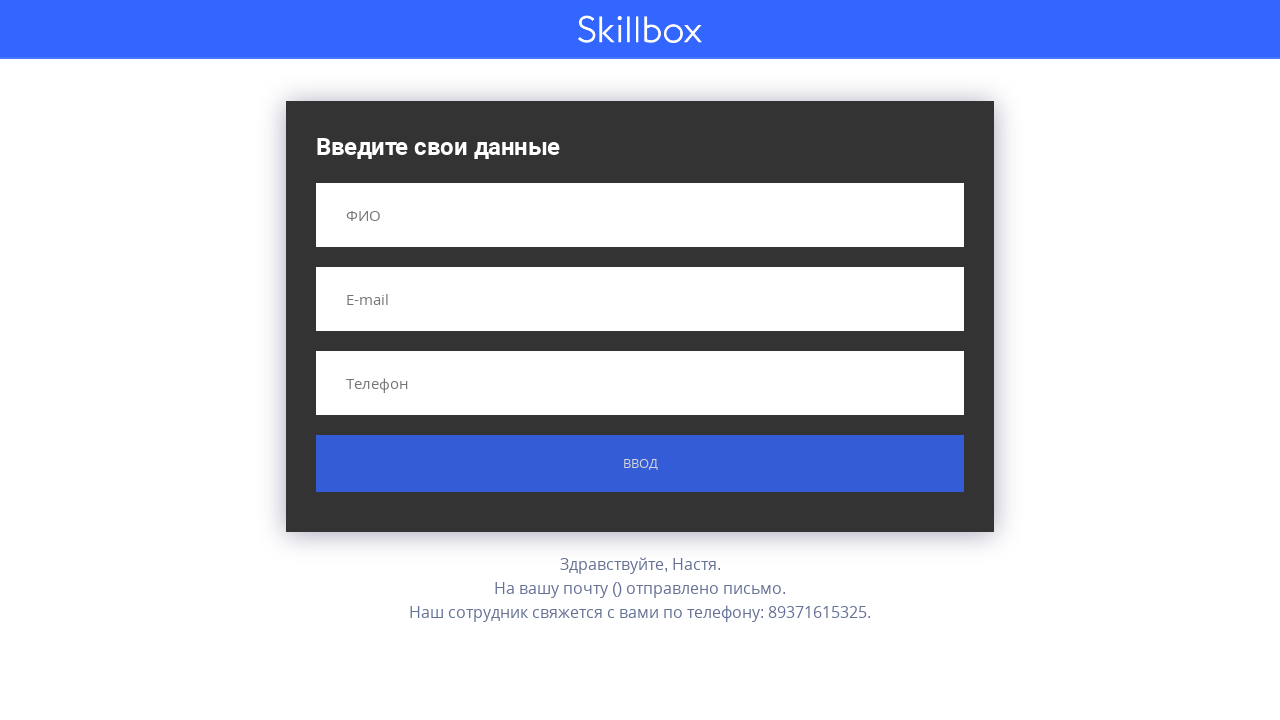